Tests accepting a JavaScript alert by clicking the first alert button, verifying the alert text, accepting it, and verifying the result message.

Starting URL: https://testcenter.techproeducation.com/index.php?page=javascript-alerts

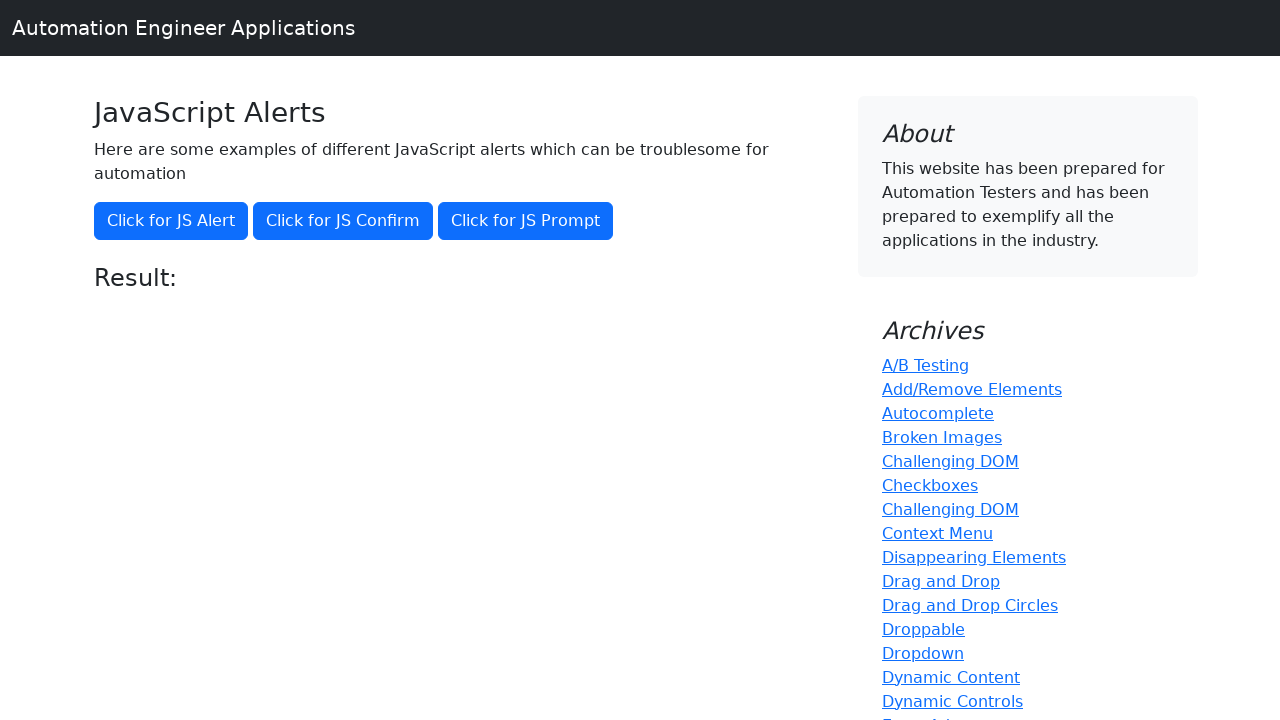

Clicked the first alert button to trigger JavaScript alert at (171, 221) on xpath=//button[@onclick='jsAlert()']
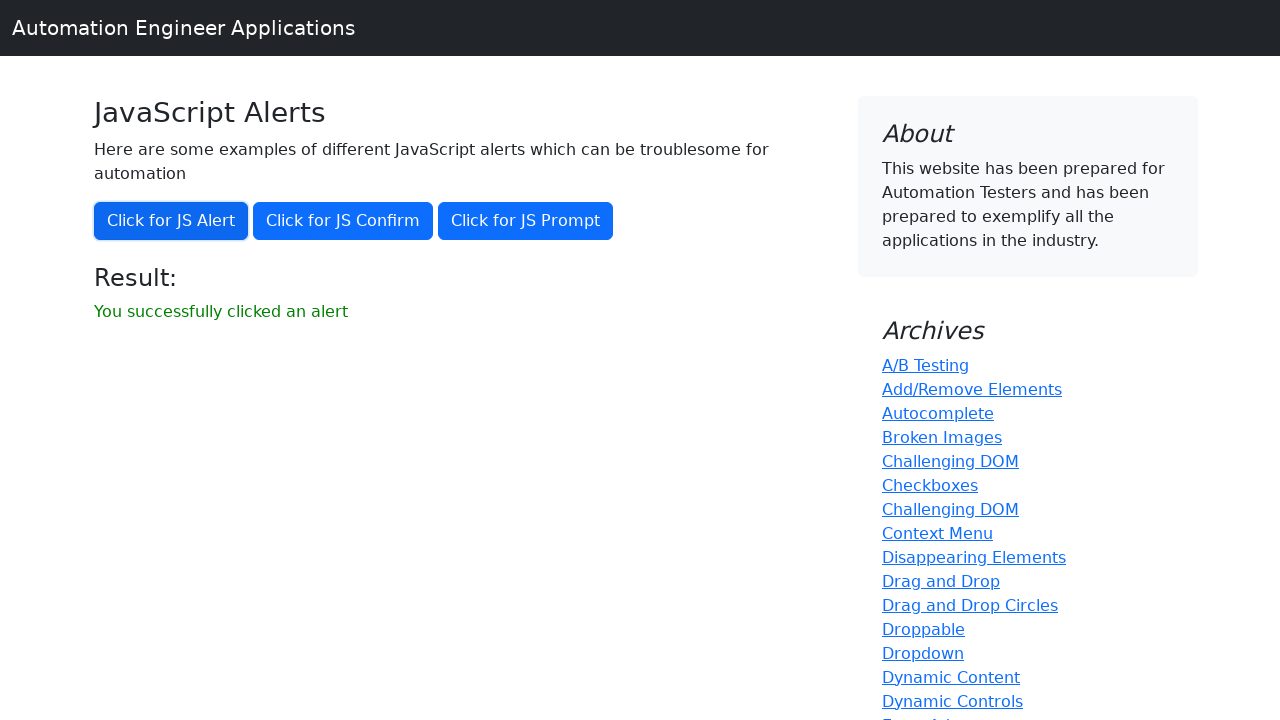

Set up dialog handler to accept alert
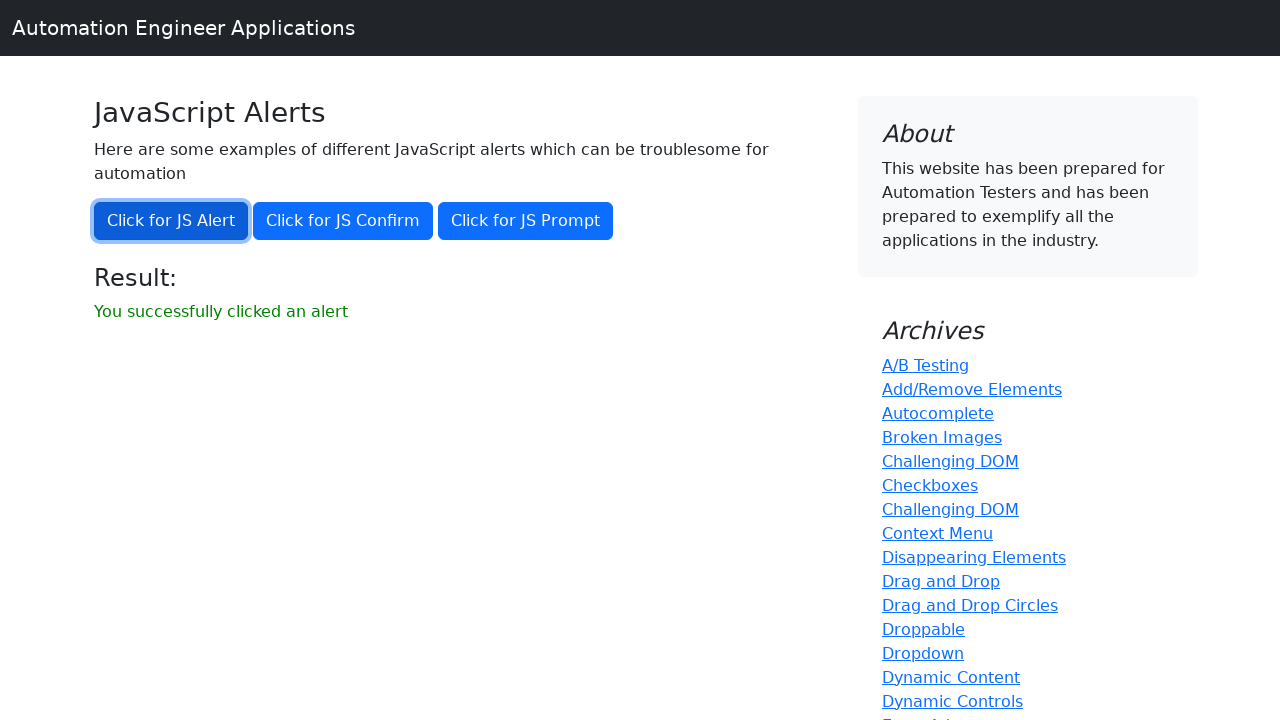

Waited for result message to appear
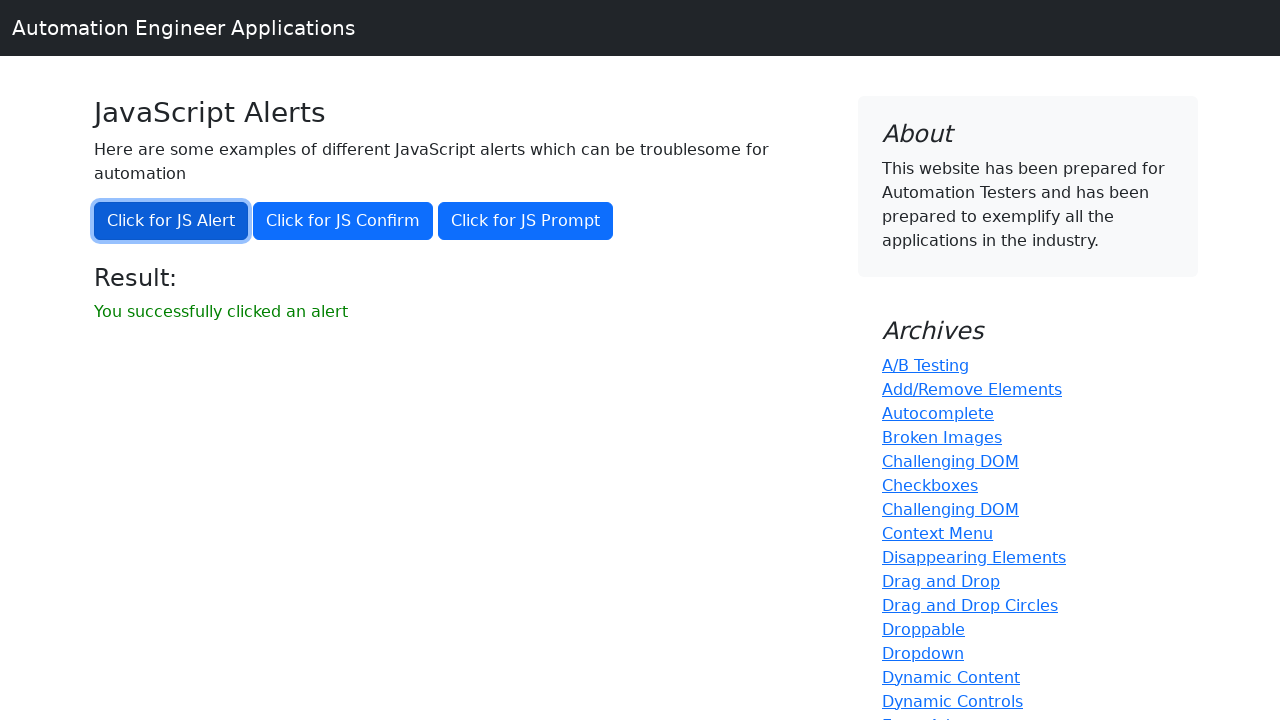

Retrieved result message text
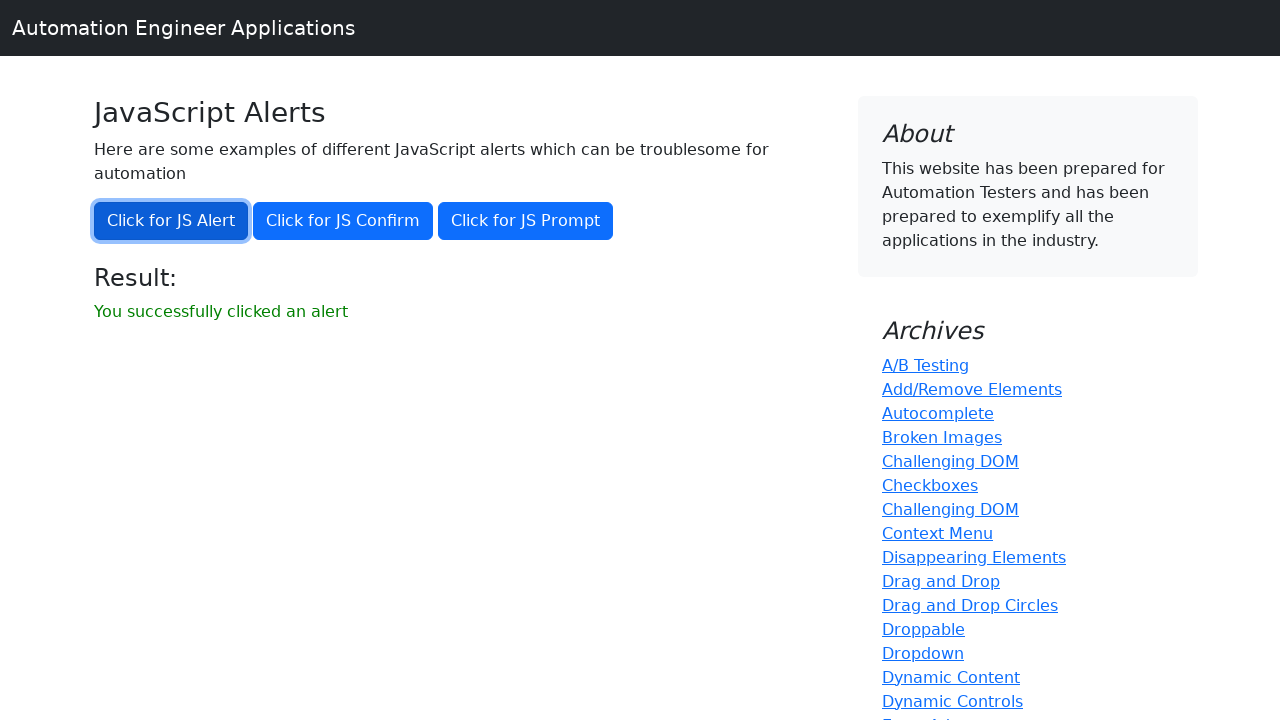

Verified result message equals 'You successfully clicked an alert'
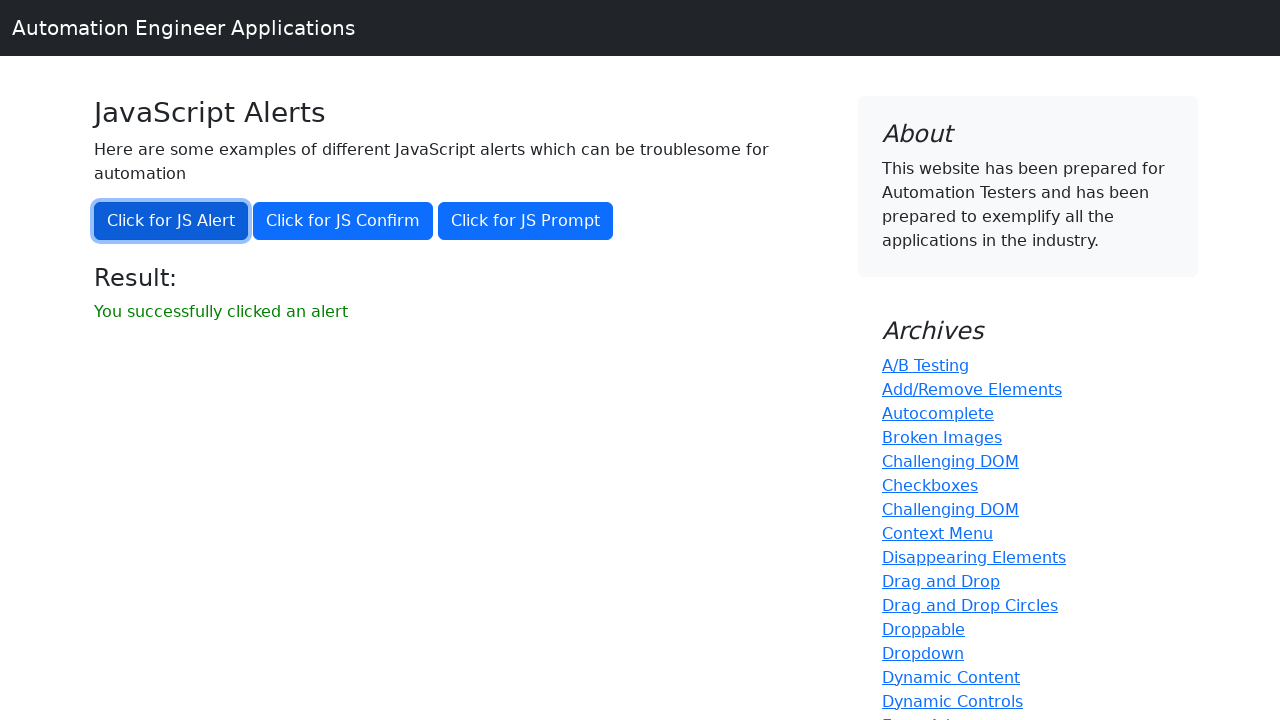

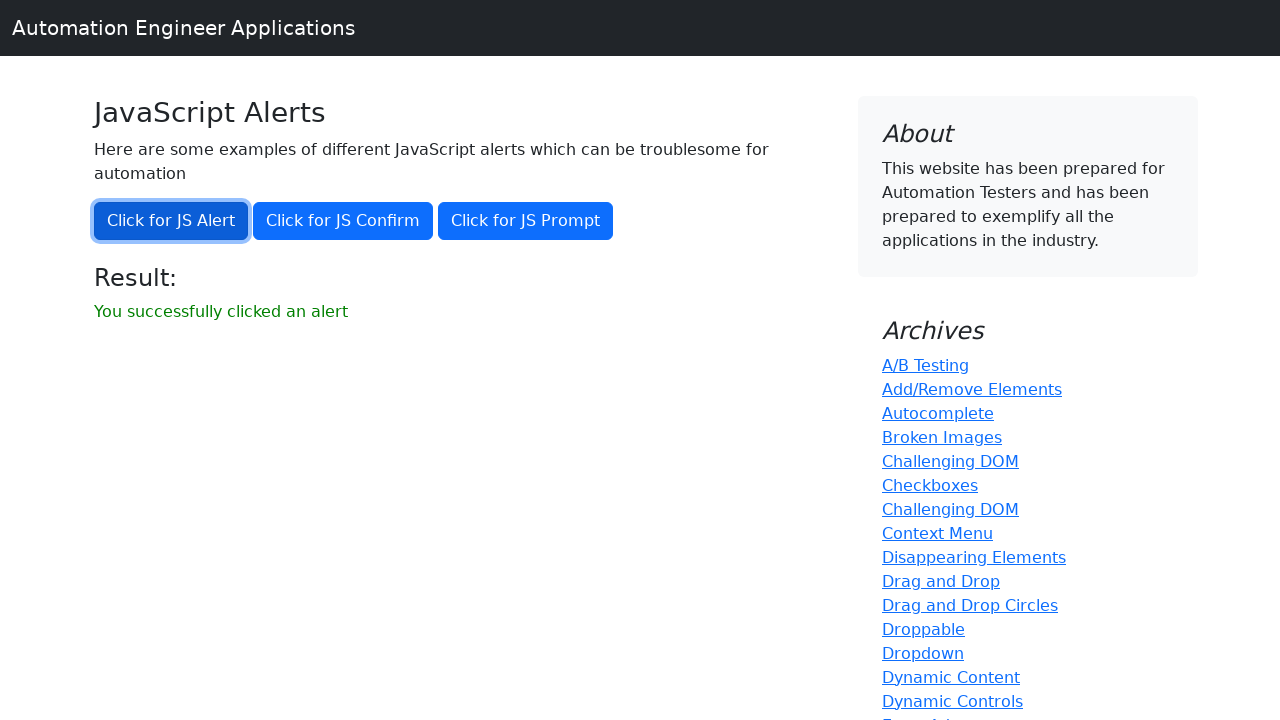